Tests hover functionality by hovering over an avatar image and verifying that additional user information (caption) becomes visible.

Starting URL: http://the-internet.herokuapp.com/hovers

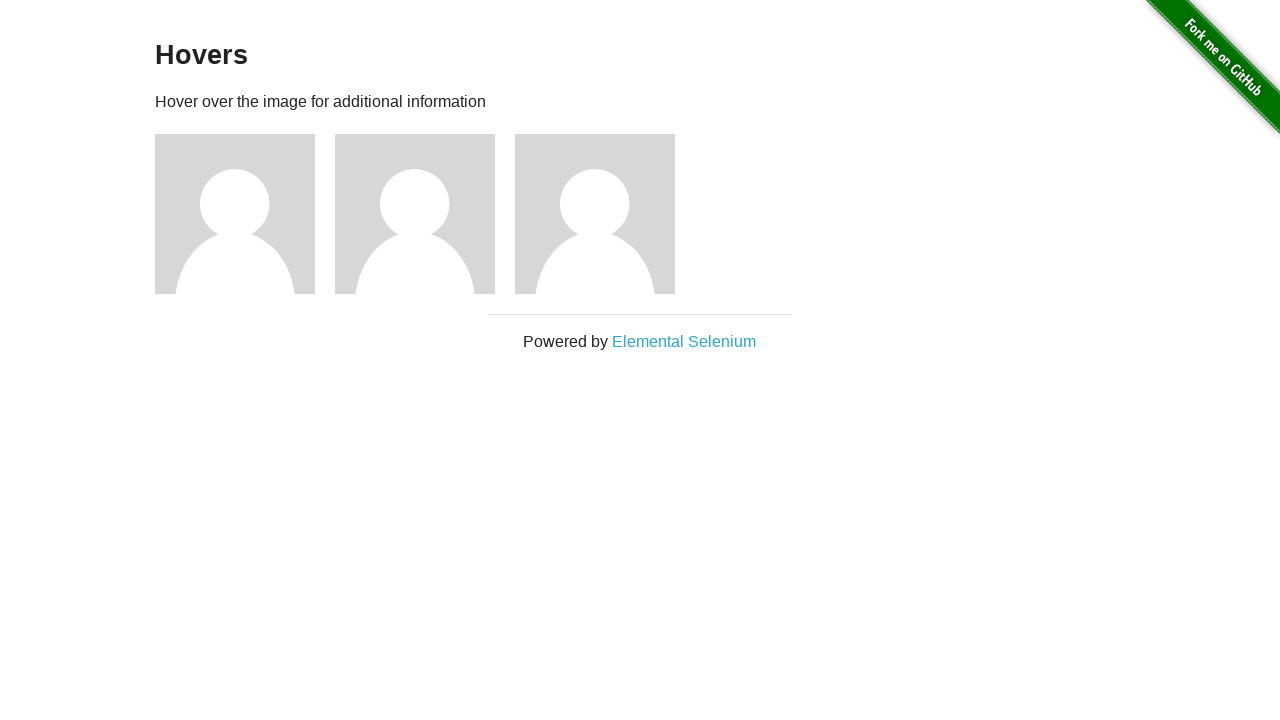

Navigated to hovers test page
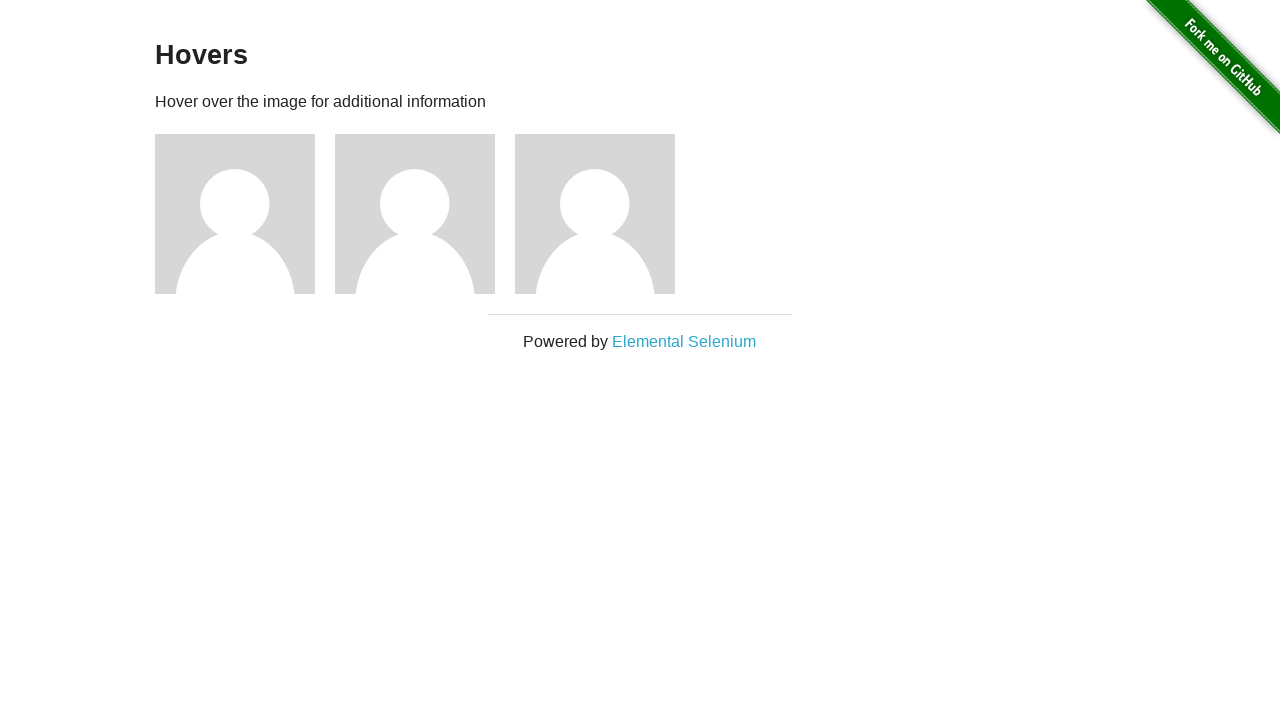

Located first avatar figure element
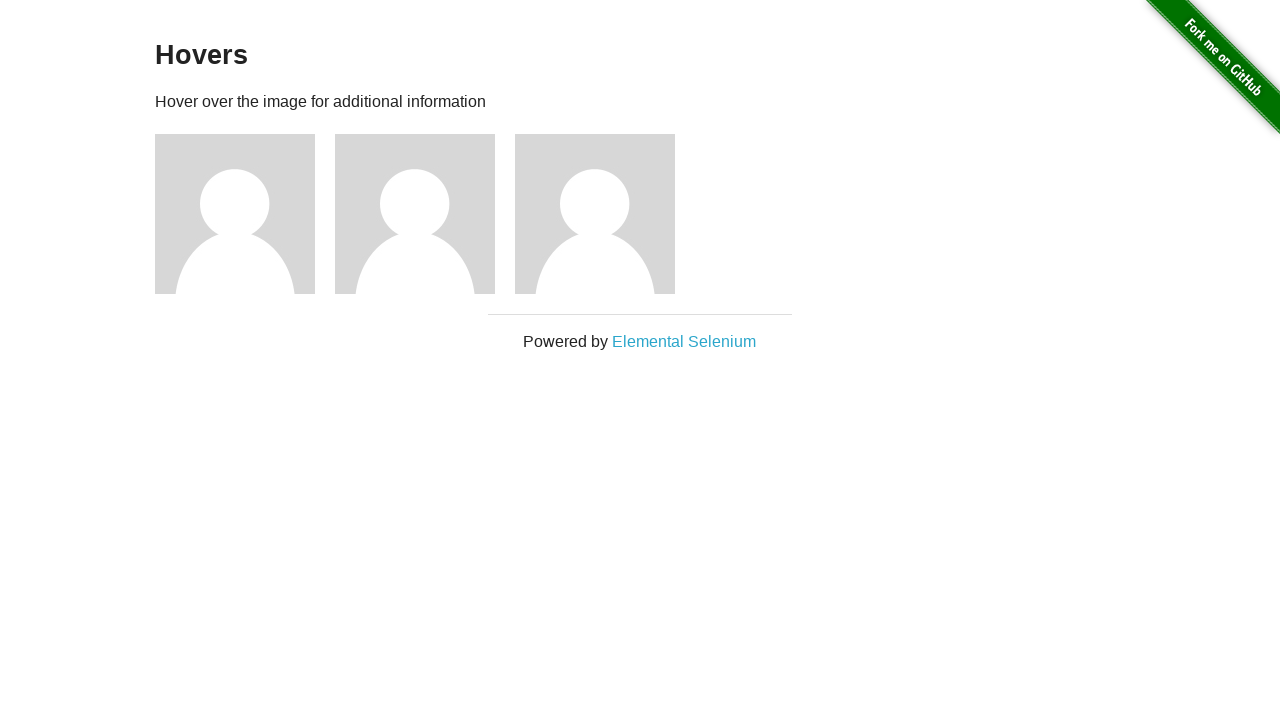

Hovered over avatar image at (245, 214) on .figure >> nth=0
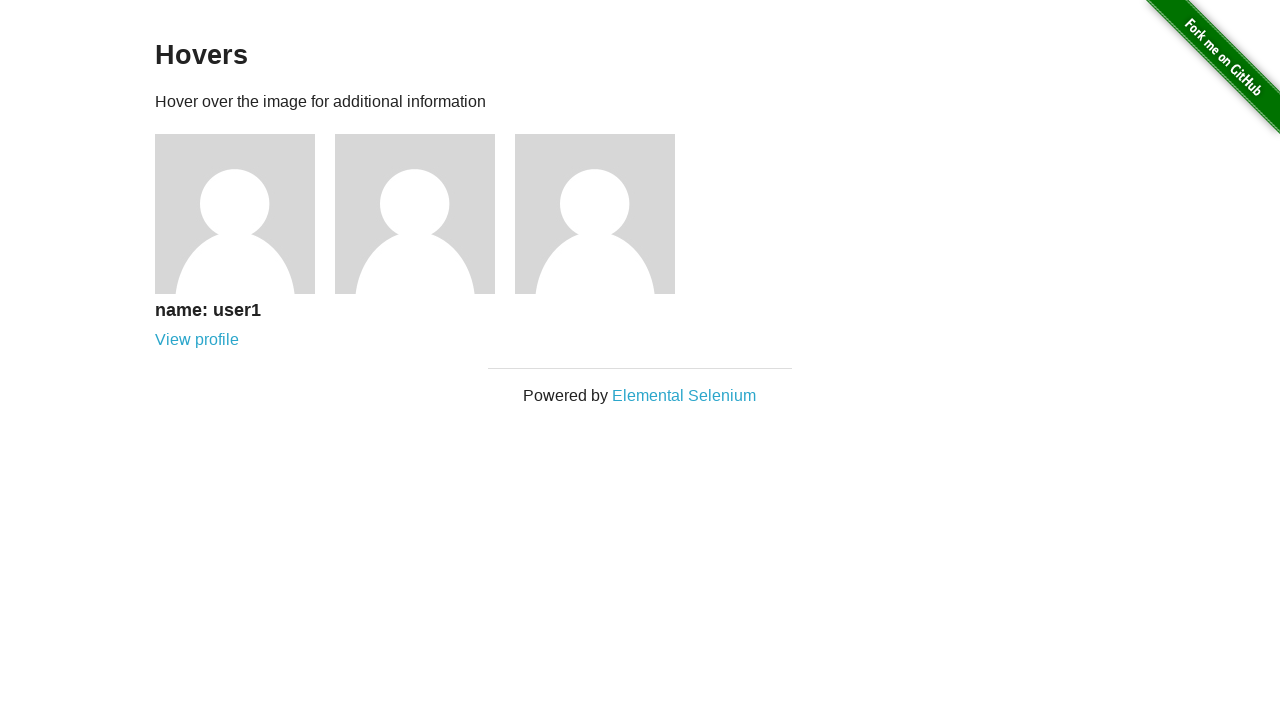

Located figcaption element
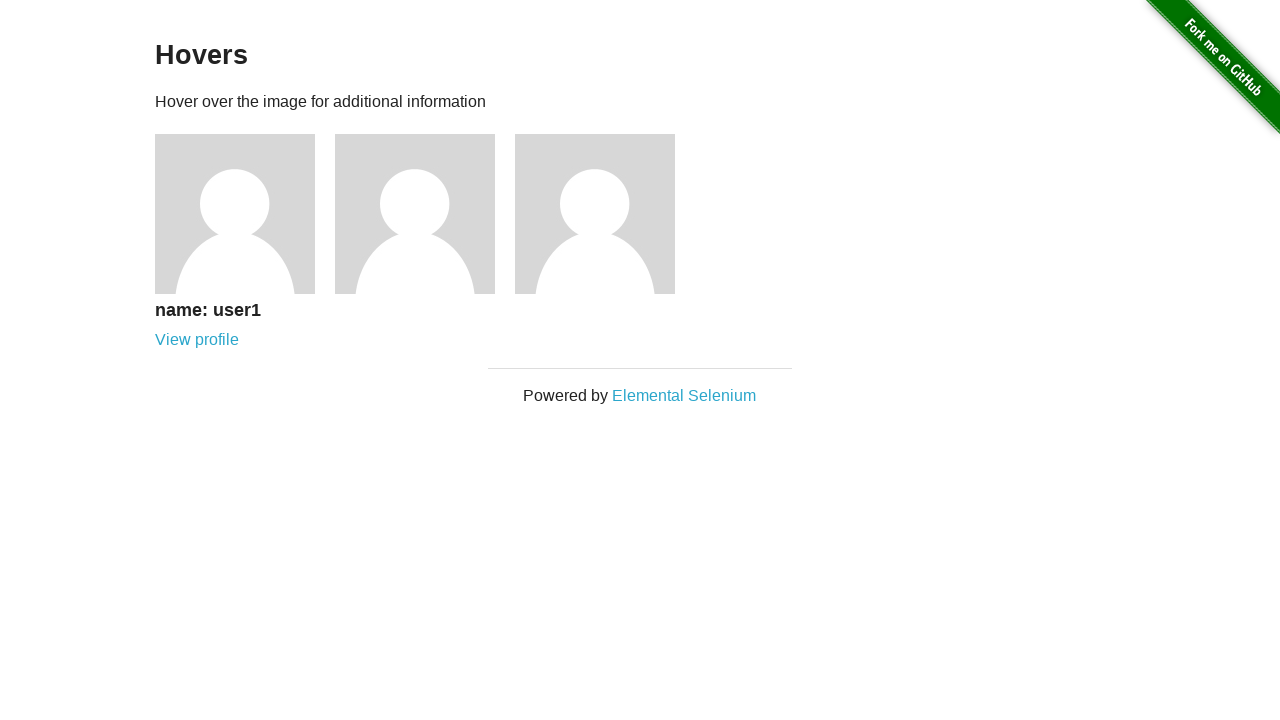

Verified that caption is visible after hover
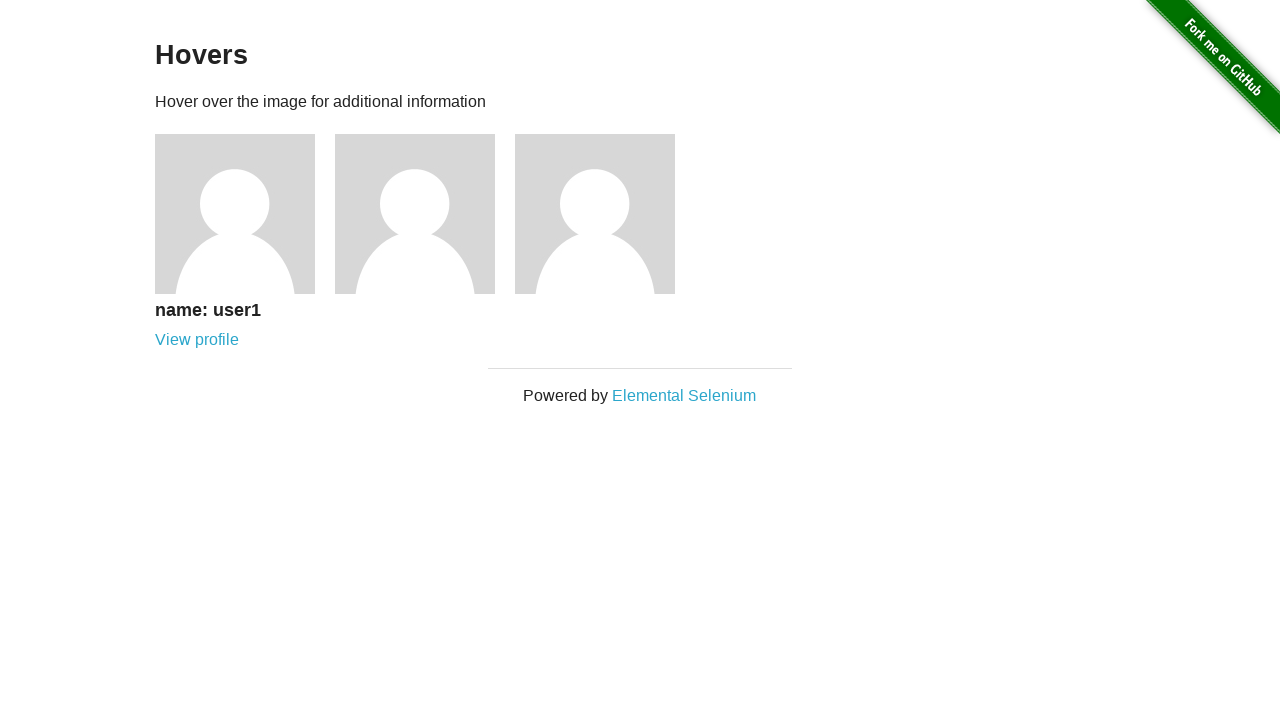

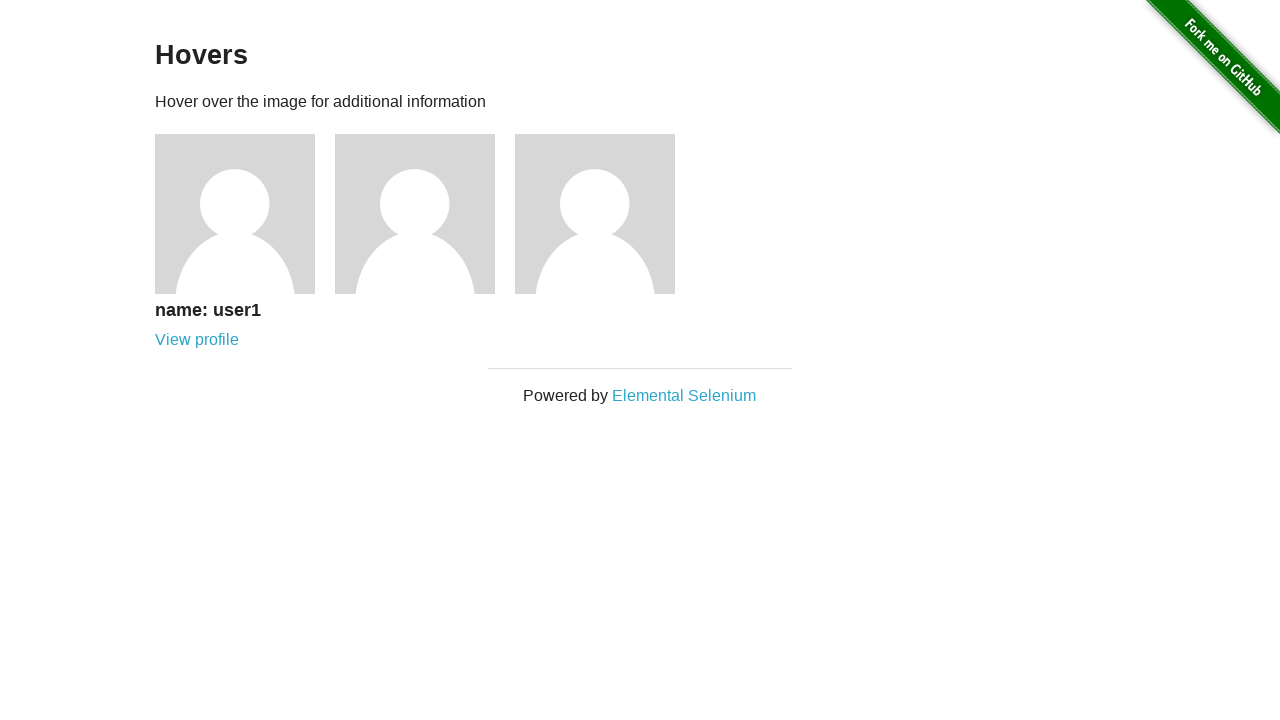